Tests basic browser navigation controls including back, forward, and refresh operations on the w3schools website. Note that back/forward won't have meaningful effect since there's only one page in history.

Starting URL: https://www.w3schools.com/

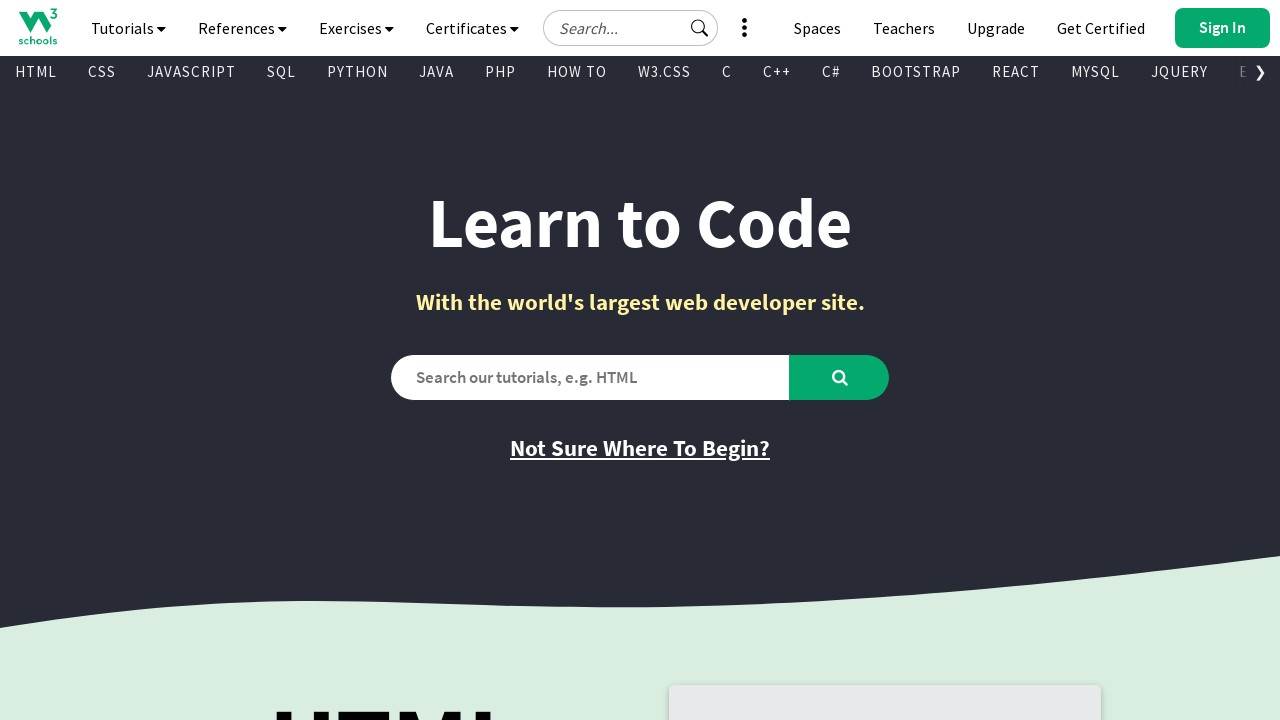

Navigated back in browser history
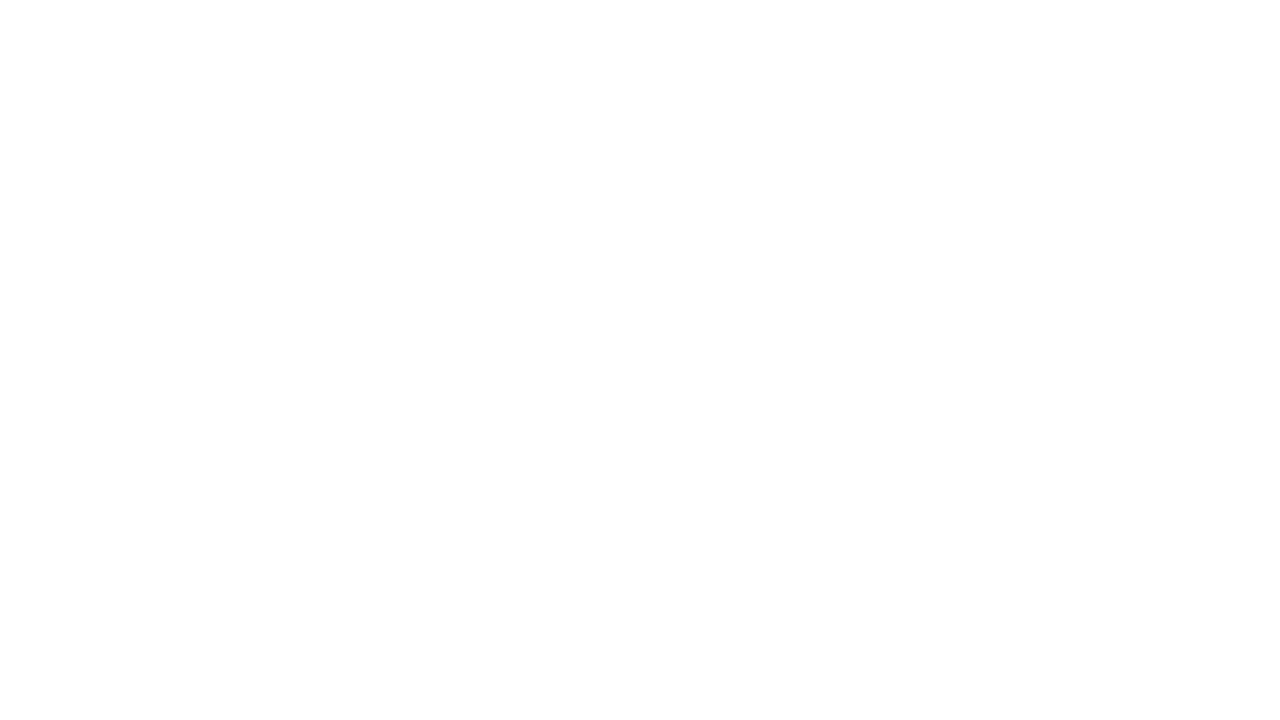

Navigated forward in browser history
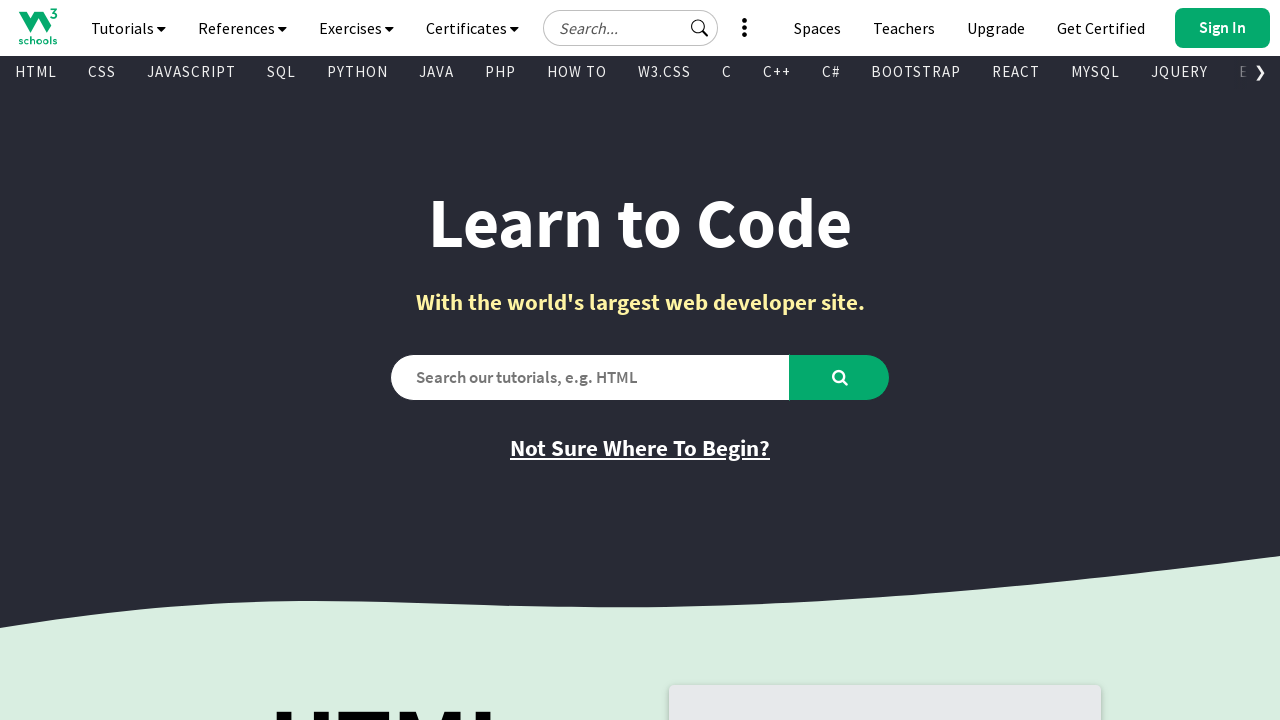

Refreshed the current page
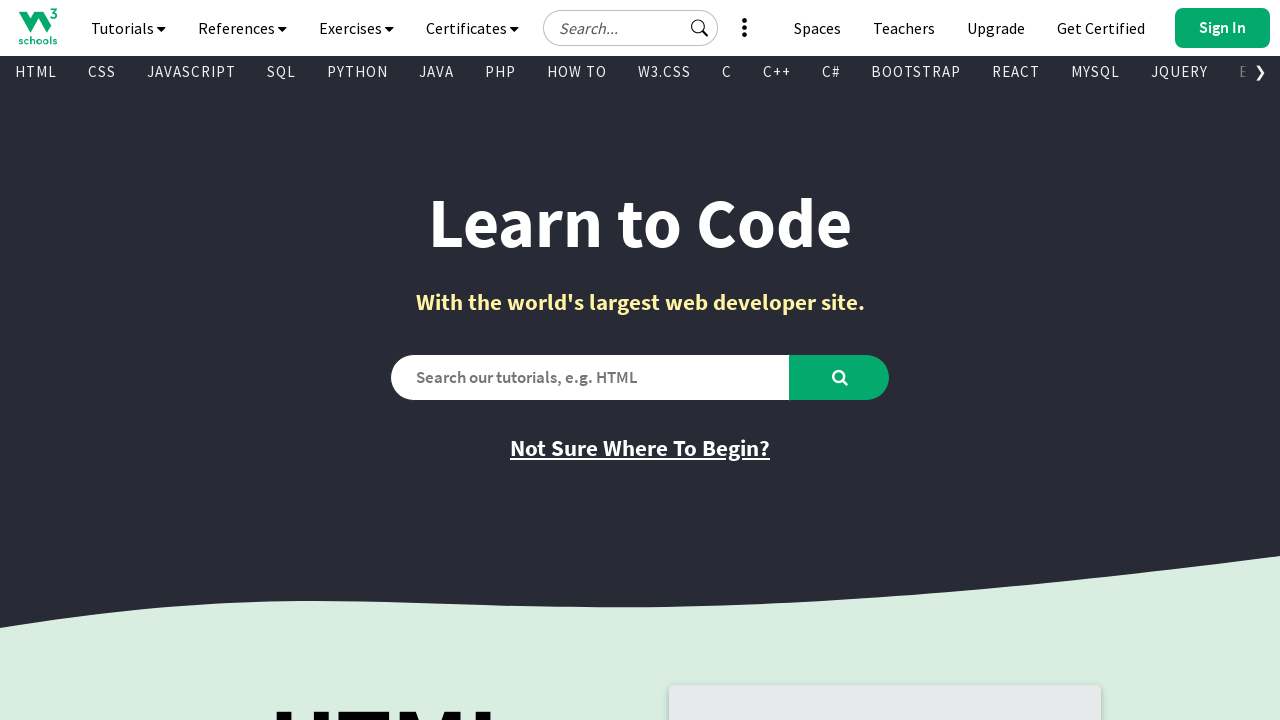

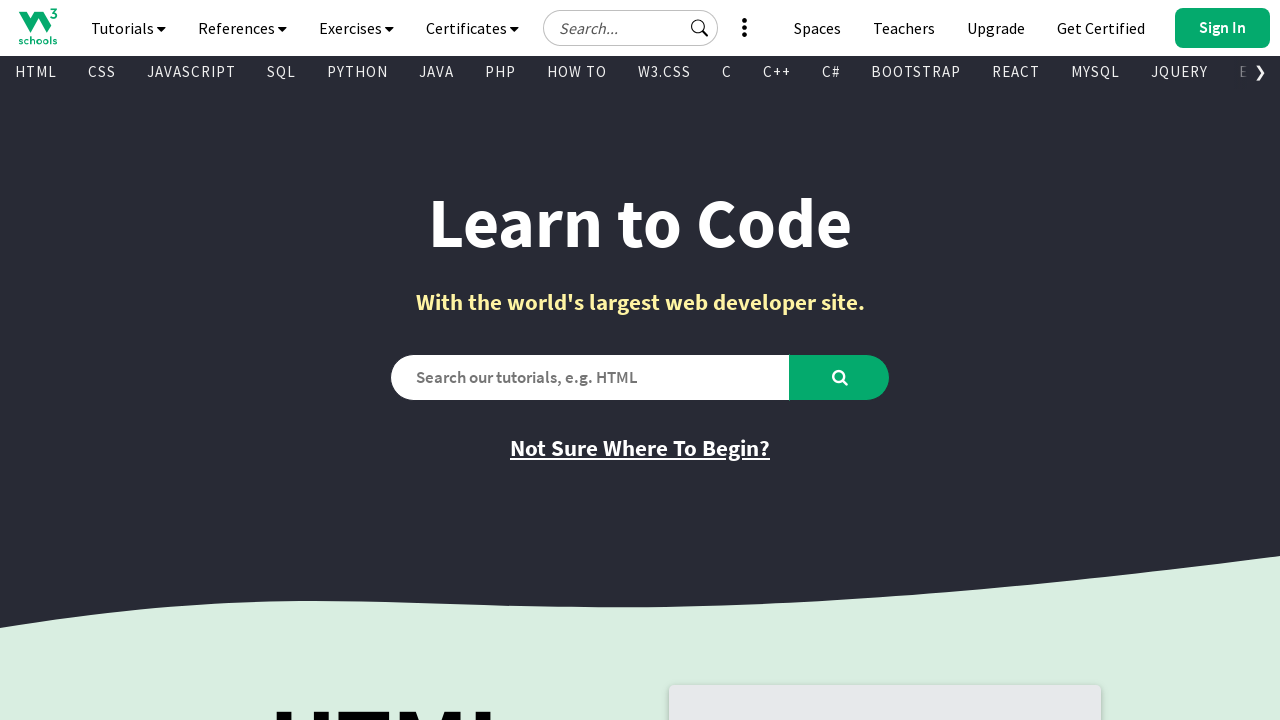